Verifies that the authorization page loads correctly with the expected heading and login button

Starting URL: https://b2c.passport.rt.ru

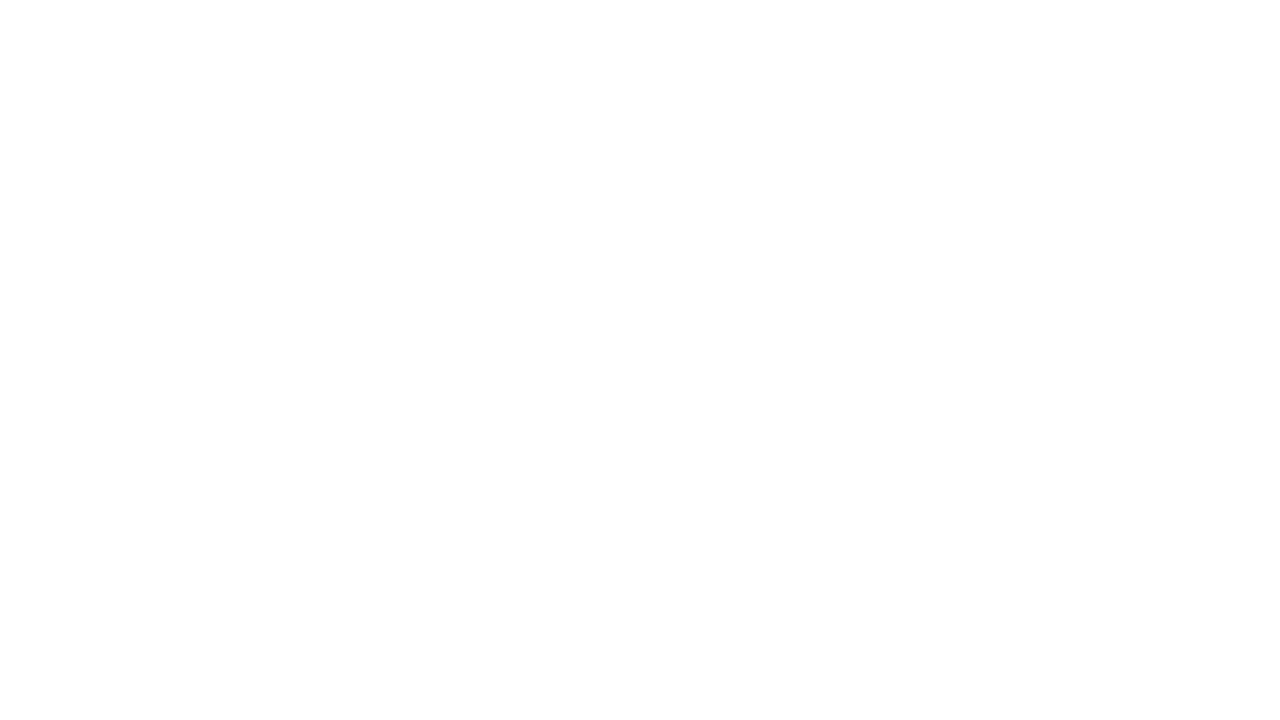

Waited for login button to be visible
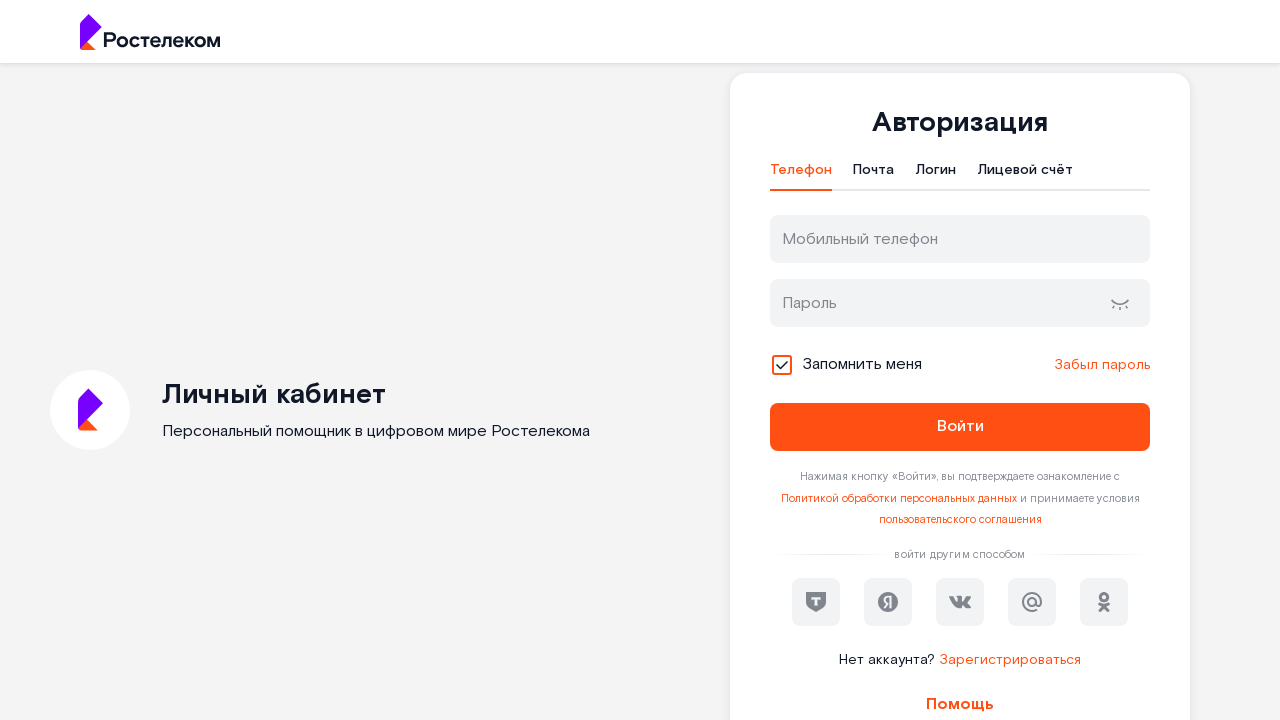

Verified authorization heading 'Авторизация' is present
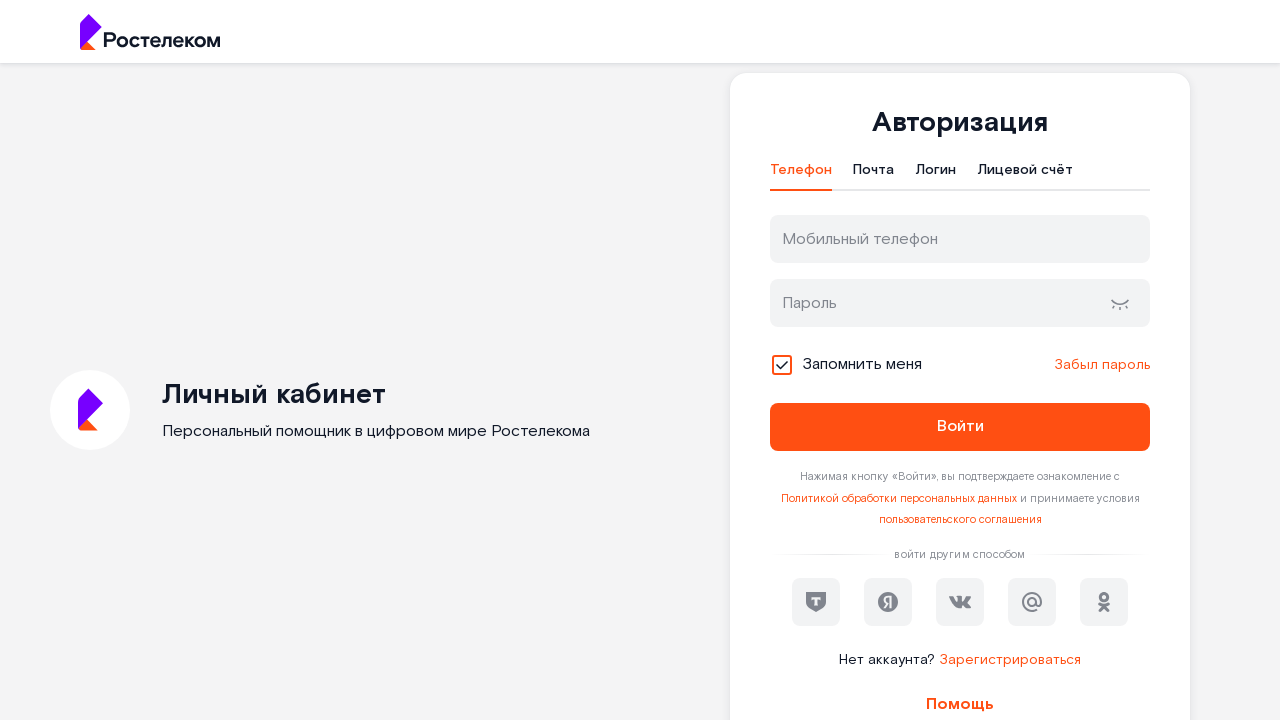

Verified login button is visible
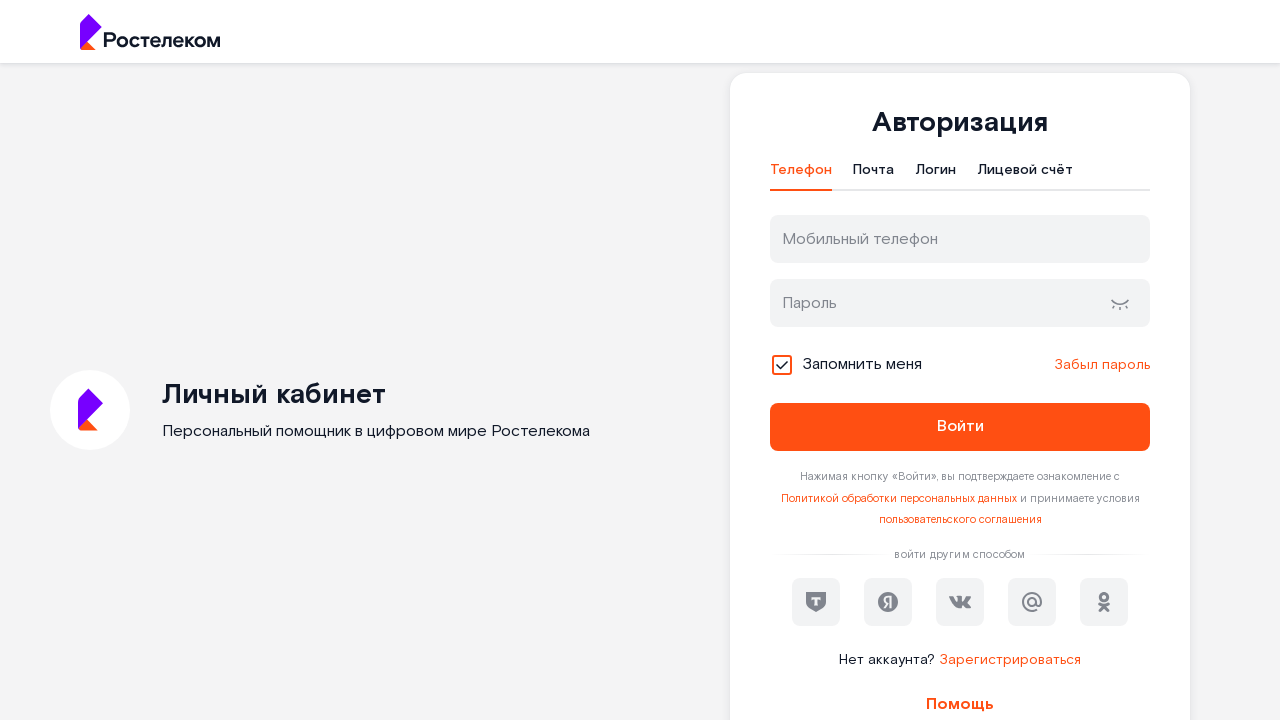

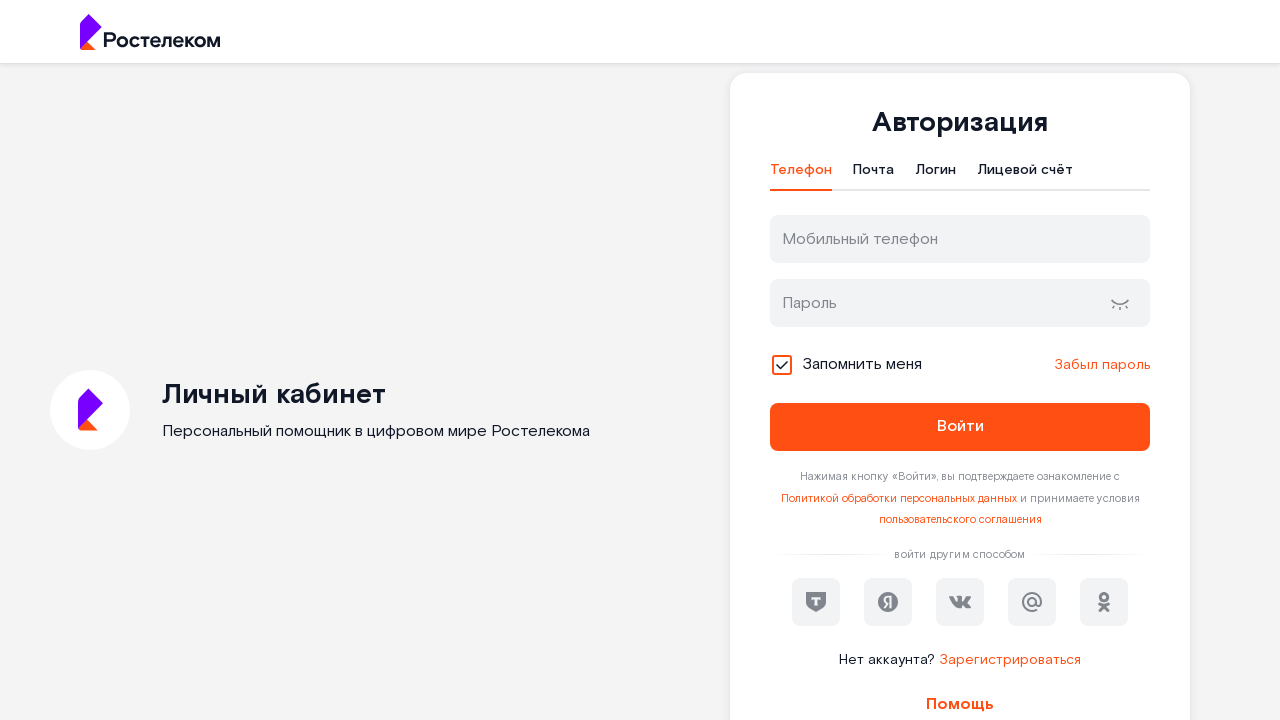